Tests static dropdown functionality by selecting options from a currency dropdown using both index and visible text selection methods

Starting URL: https://rahulshettyacademy.com/dropdownsPractise/

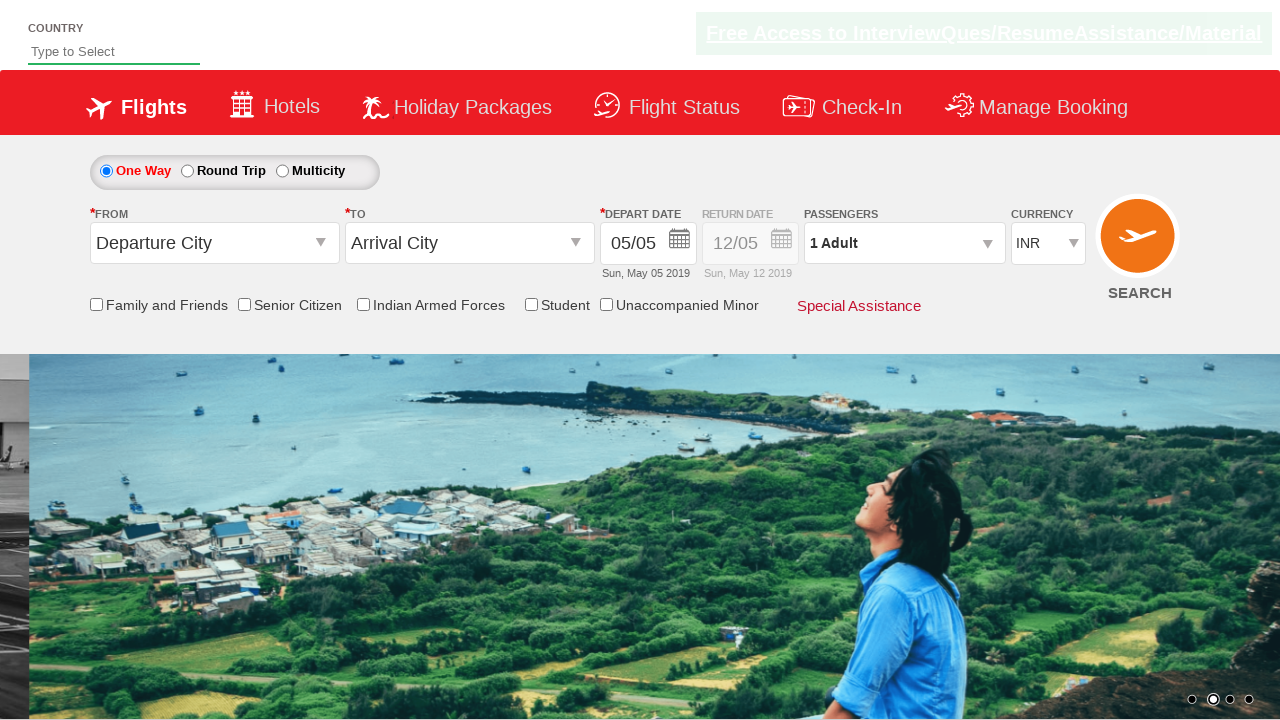

Selected currency dropdown option by index 3 on #ctl00_mainContent_DropDownListCurrency
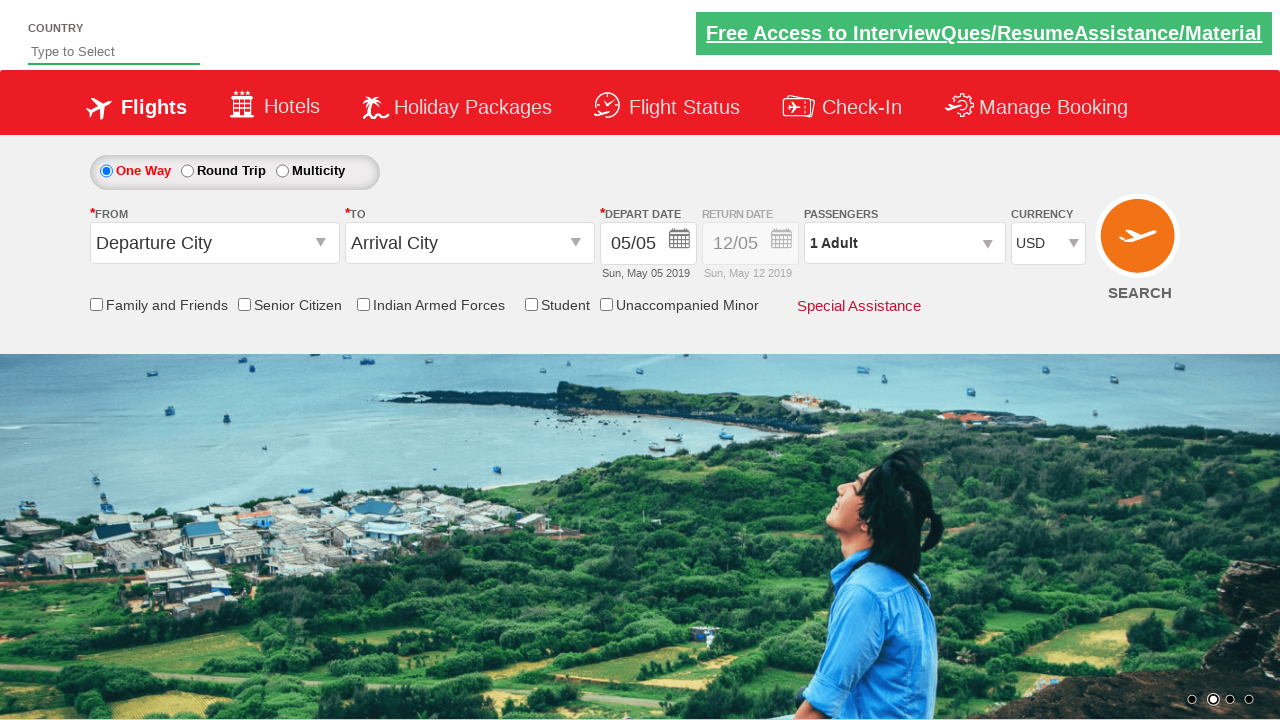

Selected currency dropdown option with visible text 'AED' on #ctl00_mainContent_DropDownListCurrency
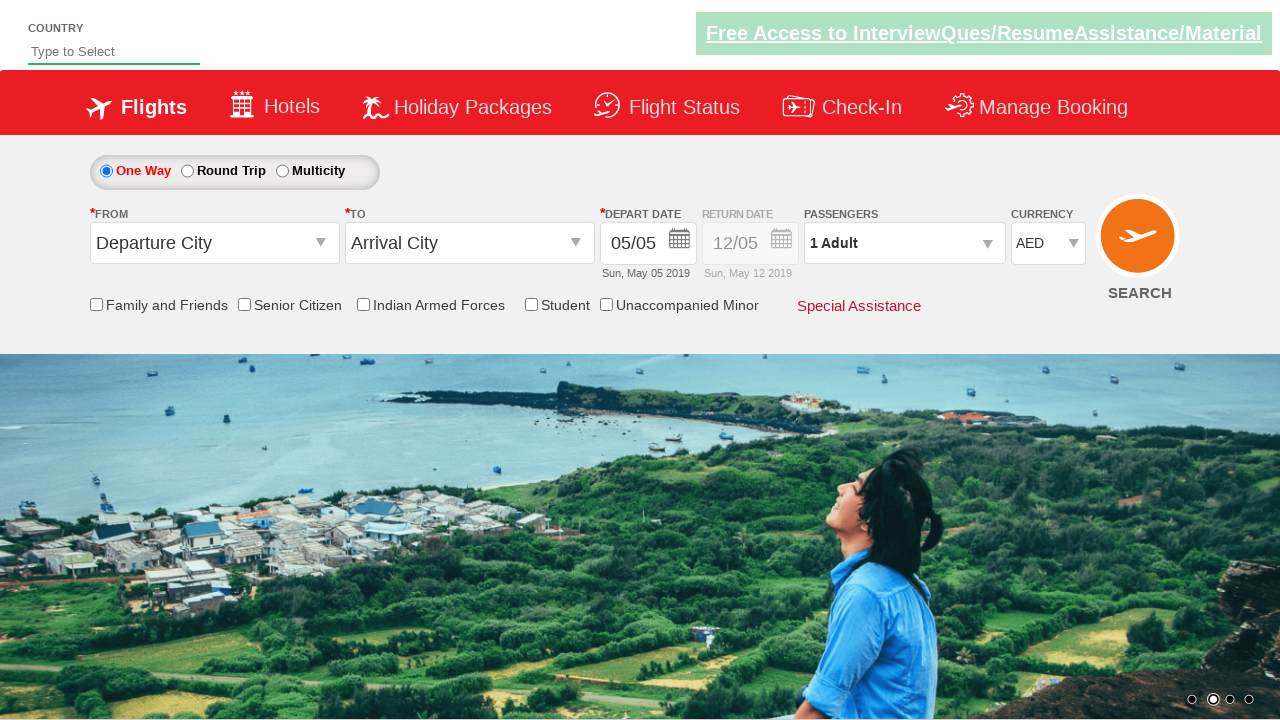

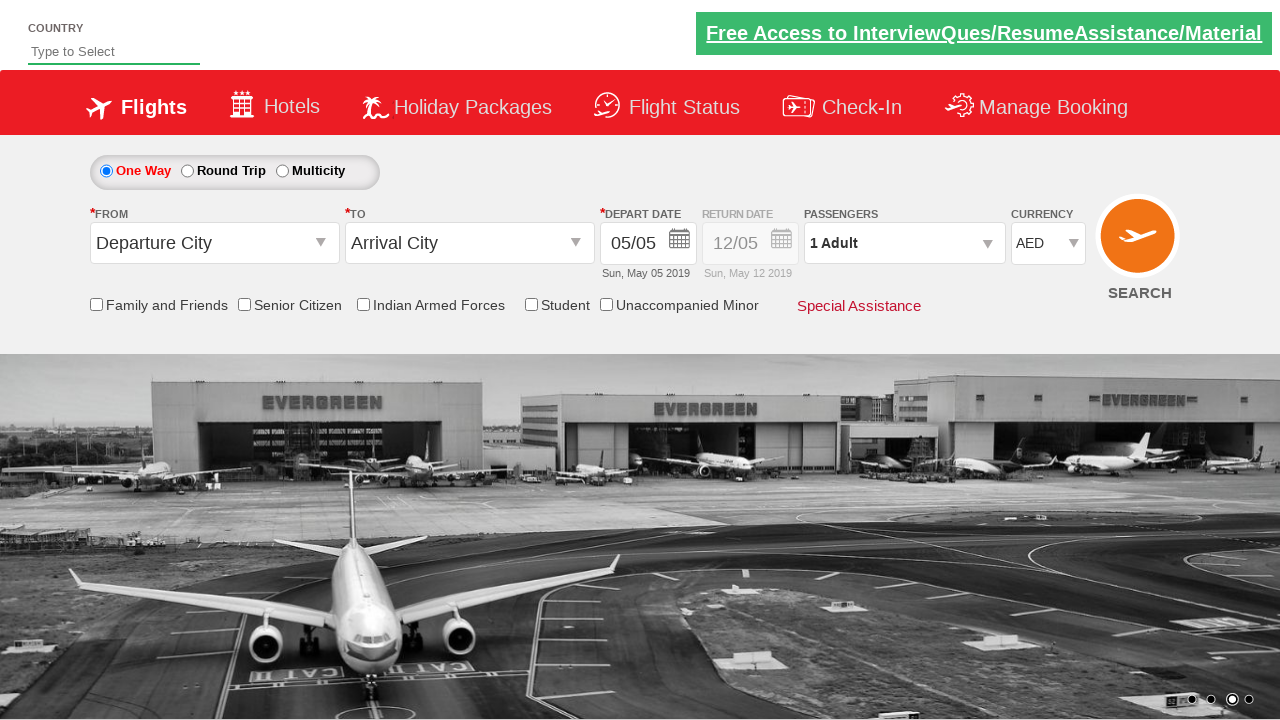